Tests card payment with test card ending in 0077 expiring 2027 and verifies the auth code and card number in the result.

Starting URL: https://sandbox.cardpay.com/MI/cardpayment2.html?orderXml=PE9SREVSIFdBTExFVF9JRD0nODI5OScgT1JERVJfTlVNQkVSPSc0NTgyMTEnIEFNT1VOVD0nMjkxLjg2JyBDVVJSRU5DWT0nRVVSJyAgRU1BSUw9J2N1c3RvbWVyQGV4YW1wbGUuY29tJz4KPEFERFJFU1MgQ09VTlRSWT0nVVNBJyBTVEFURT0nTlknIFpJUD0nMTAwMDEnIENJVFk9J05ZJyBTVFJFRVQ9JzY3NyBTVFJFRVQnIFBIT05FPSc4NzY5OTA5MCcgVFlQRT0nQklMTElORycvPgo8L09SREVSPg==&sha512=998150a2b27484b776a1628bfe7505a9cb430f276dfa35b14315c1c8f03381a90490f6608f0dcff789273e05926cd782e1bb941418a9673f43c47595aa7b8b0d

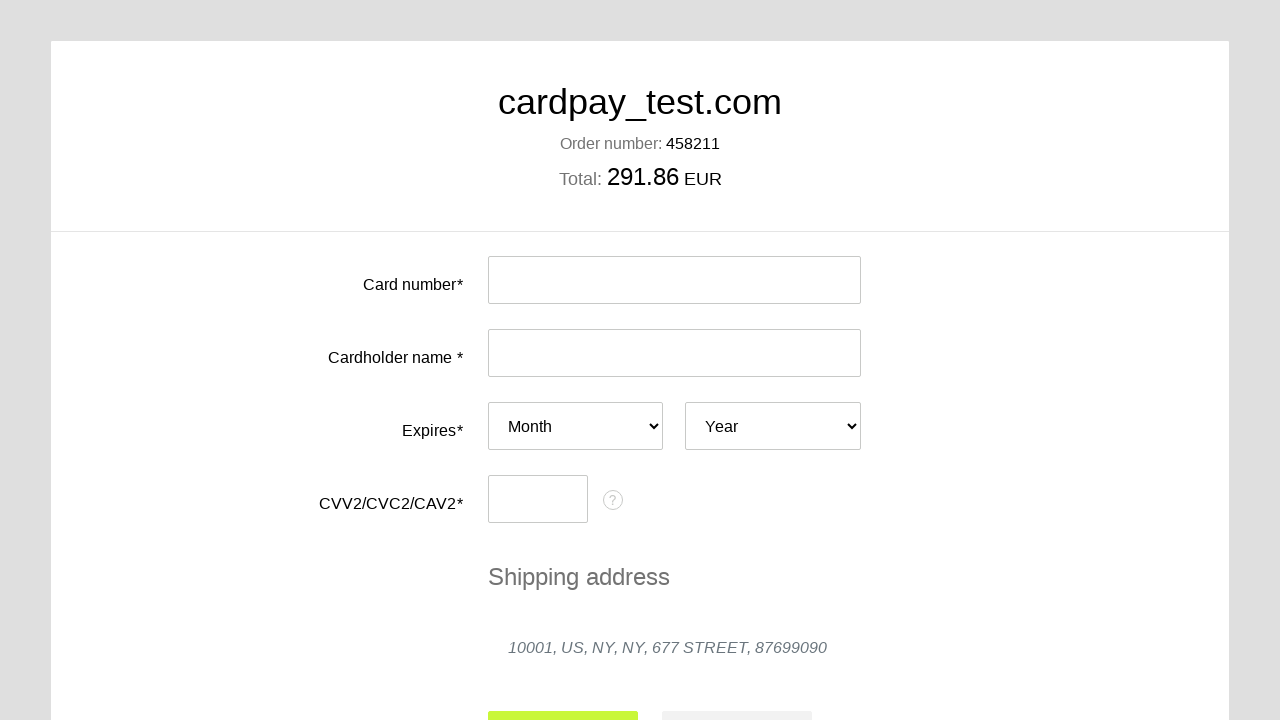

Clicked card number input field at (674, 280) on #input-card-number
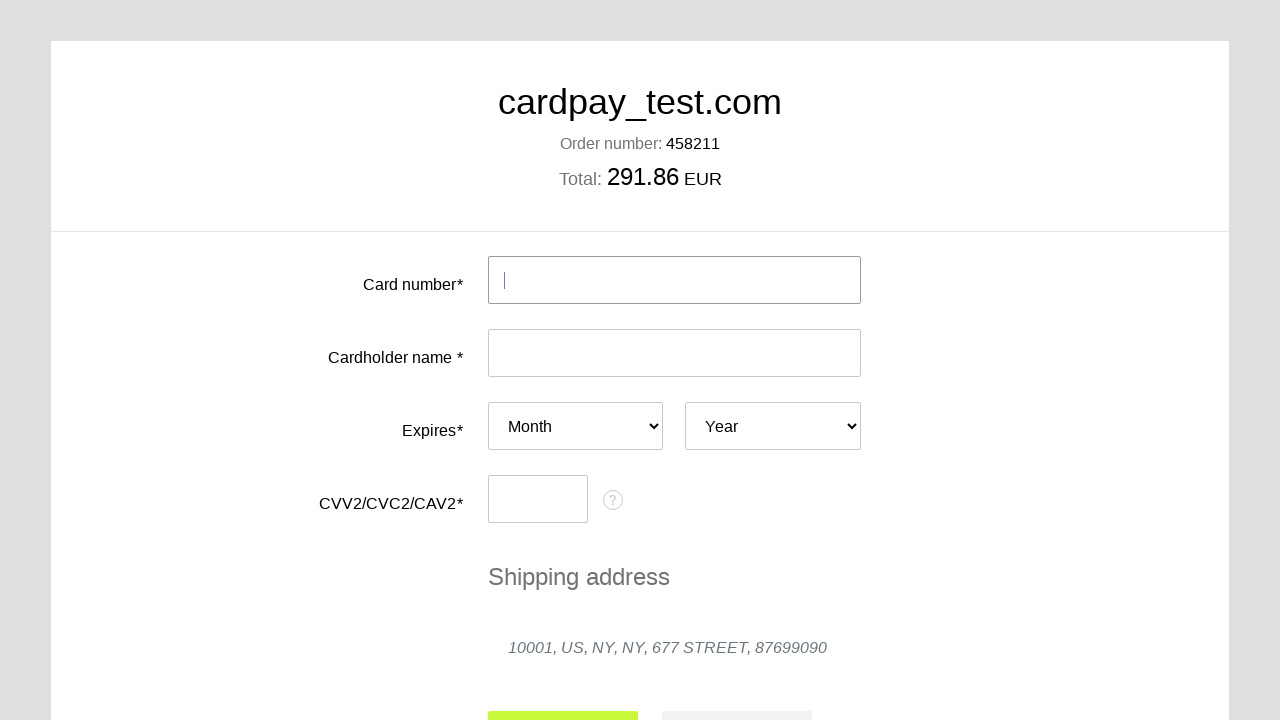

Filled card number field with test card 4000 0000 0000 0077 on #input-card-number
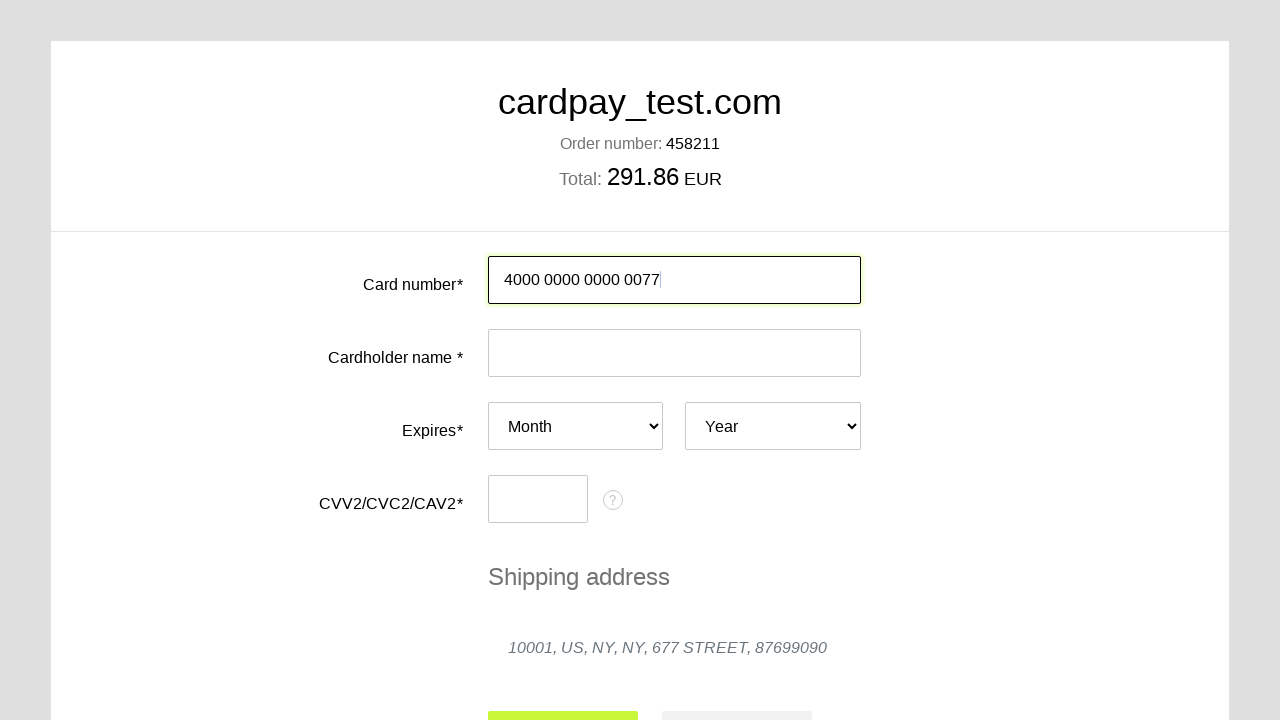

Clicked card holder name input field at (674, 353) on #input-card-holder
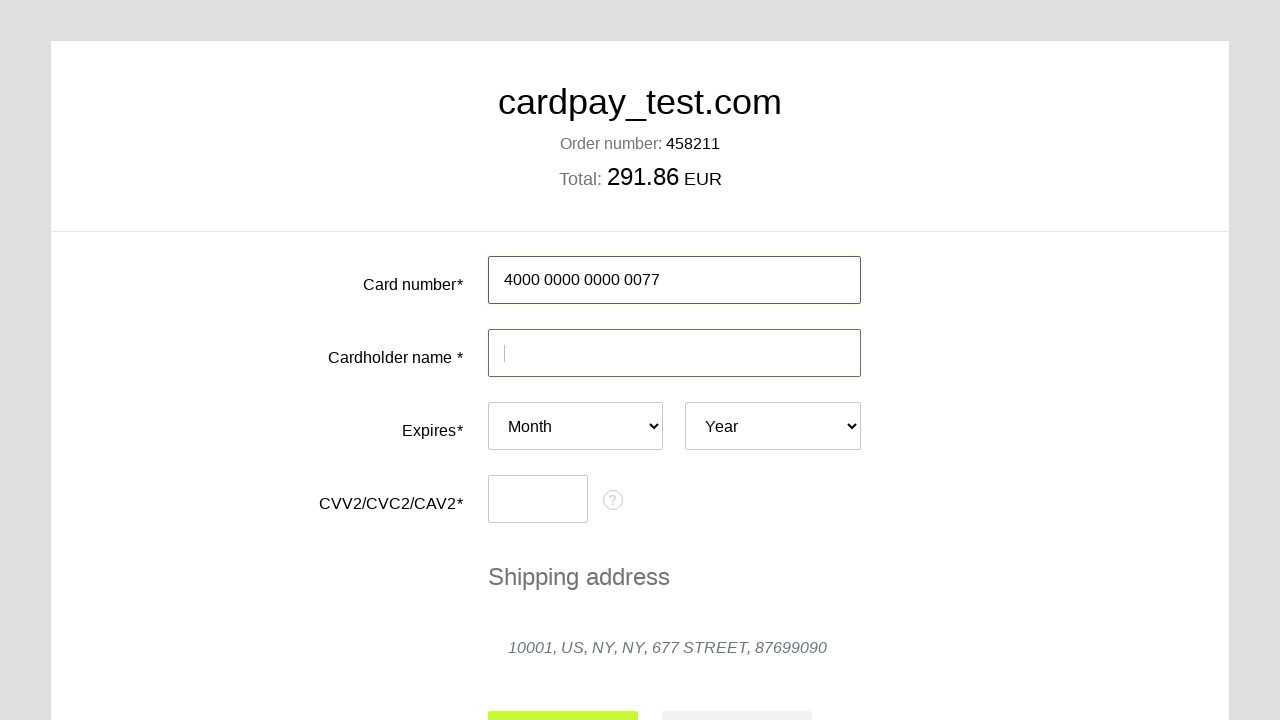

Filled card holder name field with 'TATIANA  SH' on #input-card-holder
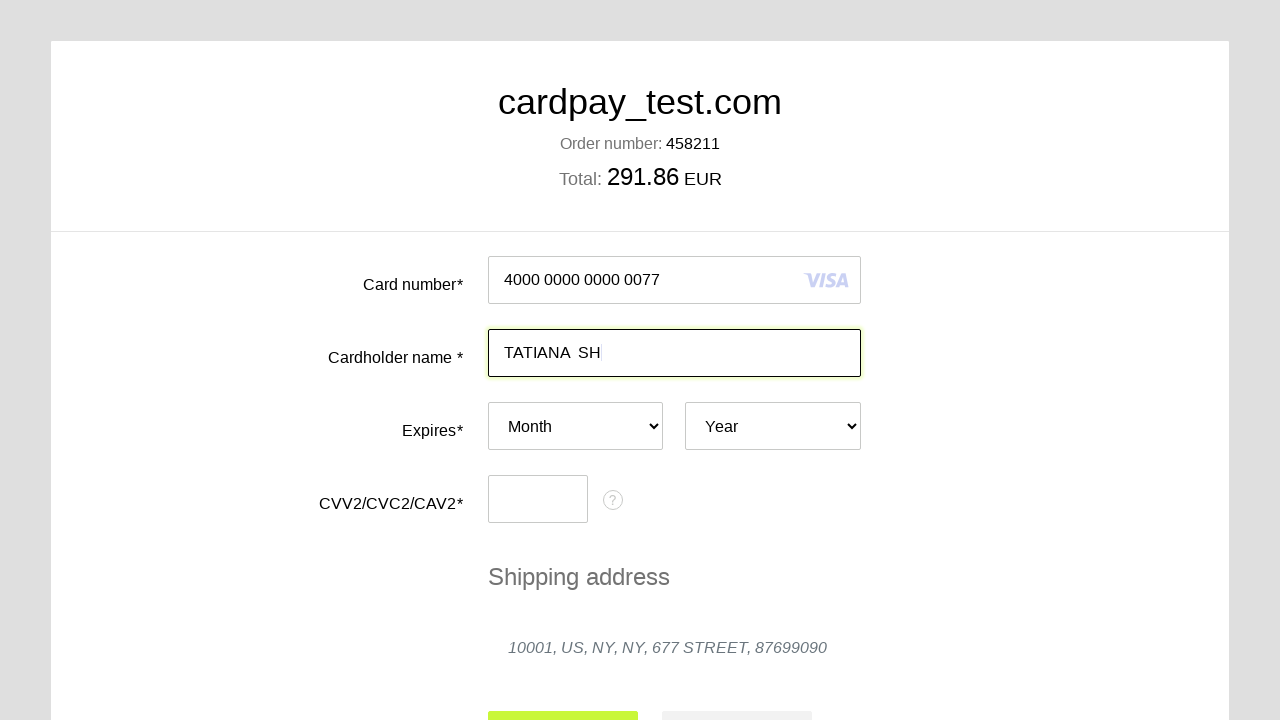

Clicked expiration month dropdown at (576, 426) on #card-expires-month
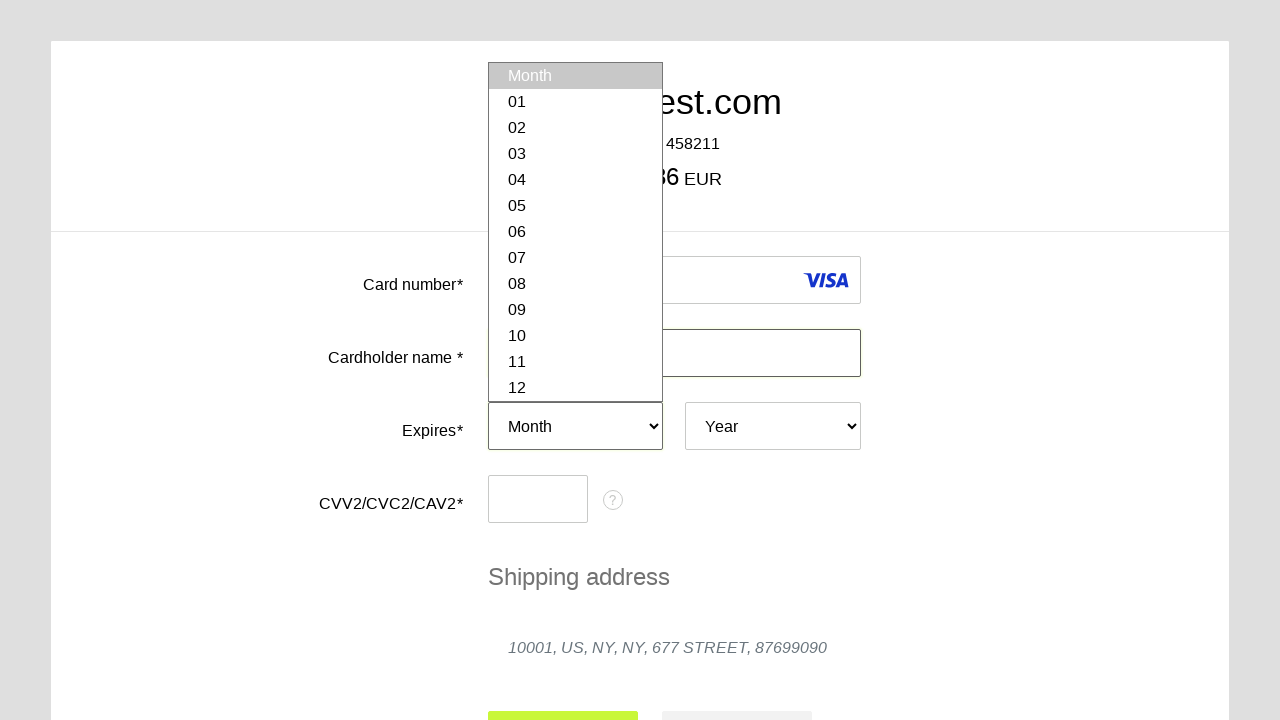

Selected expiration month 03 on #card-expires-month
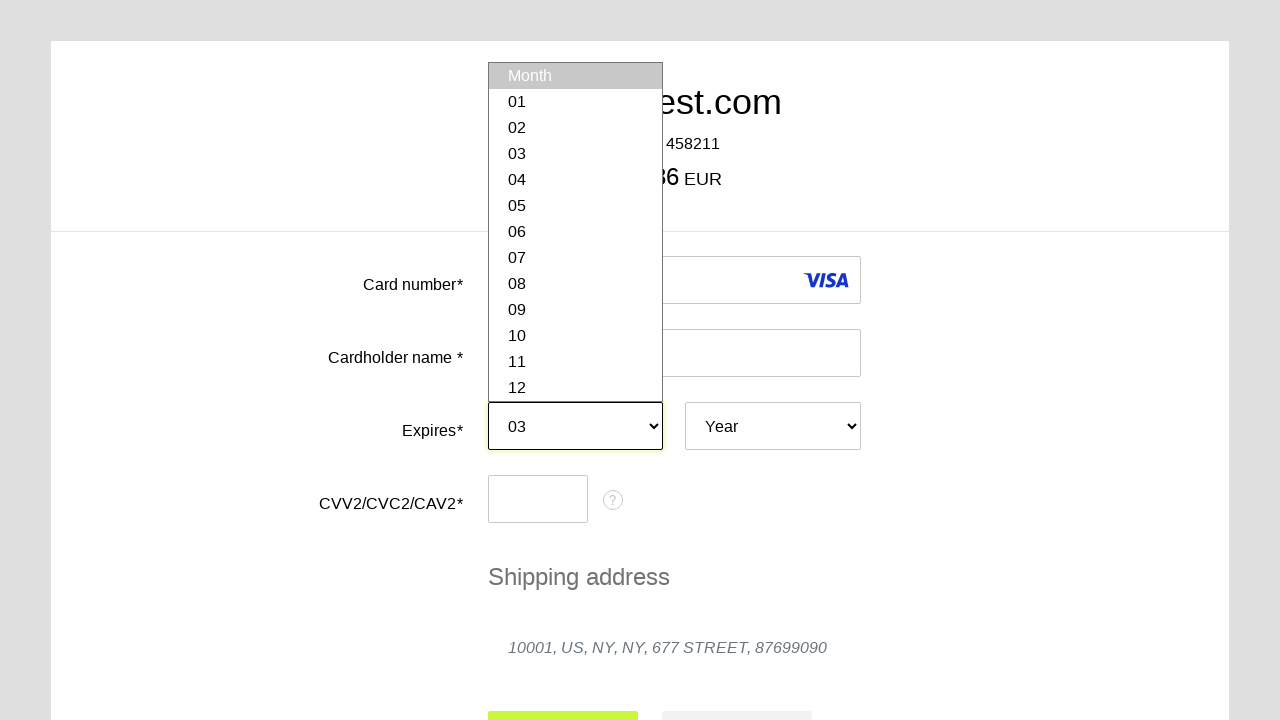

Clicked expiration year dropdown at (773, 426) on #card-expires-year
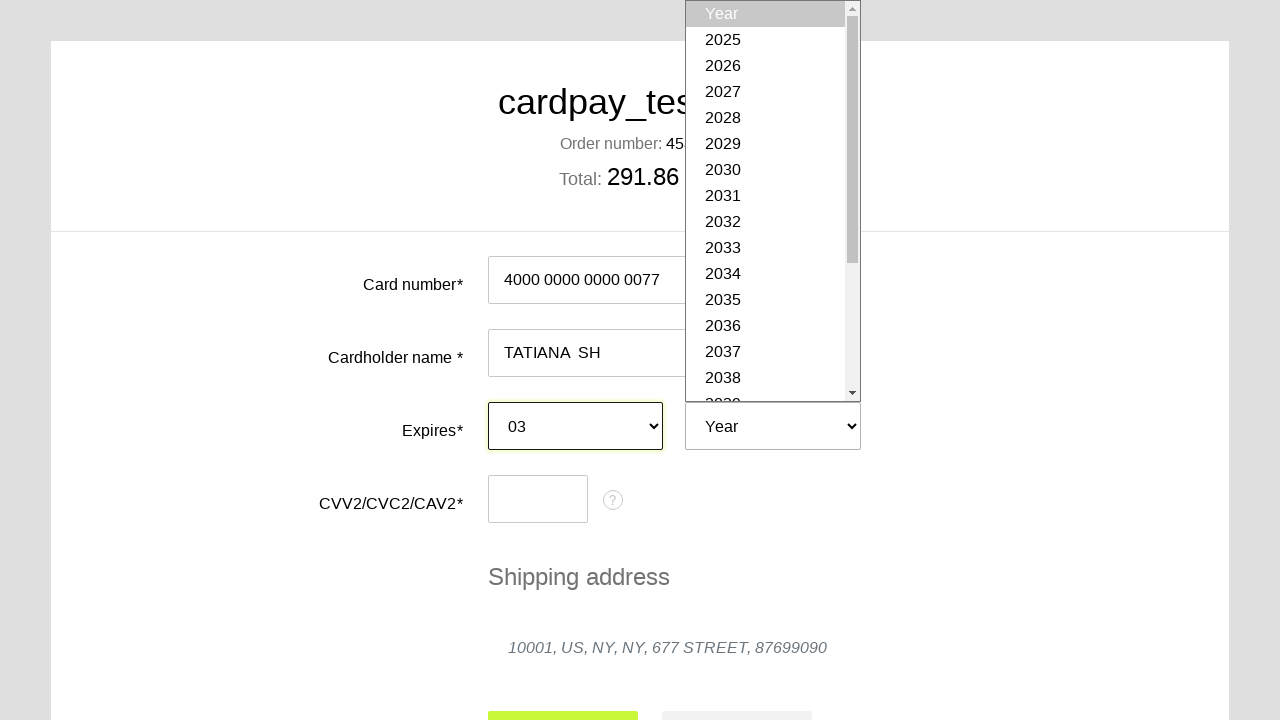

Selected expiration year 2027 on #card-expires-year
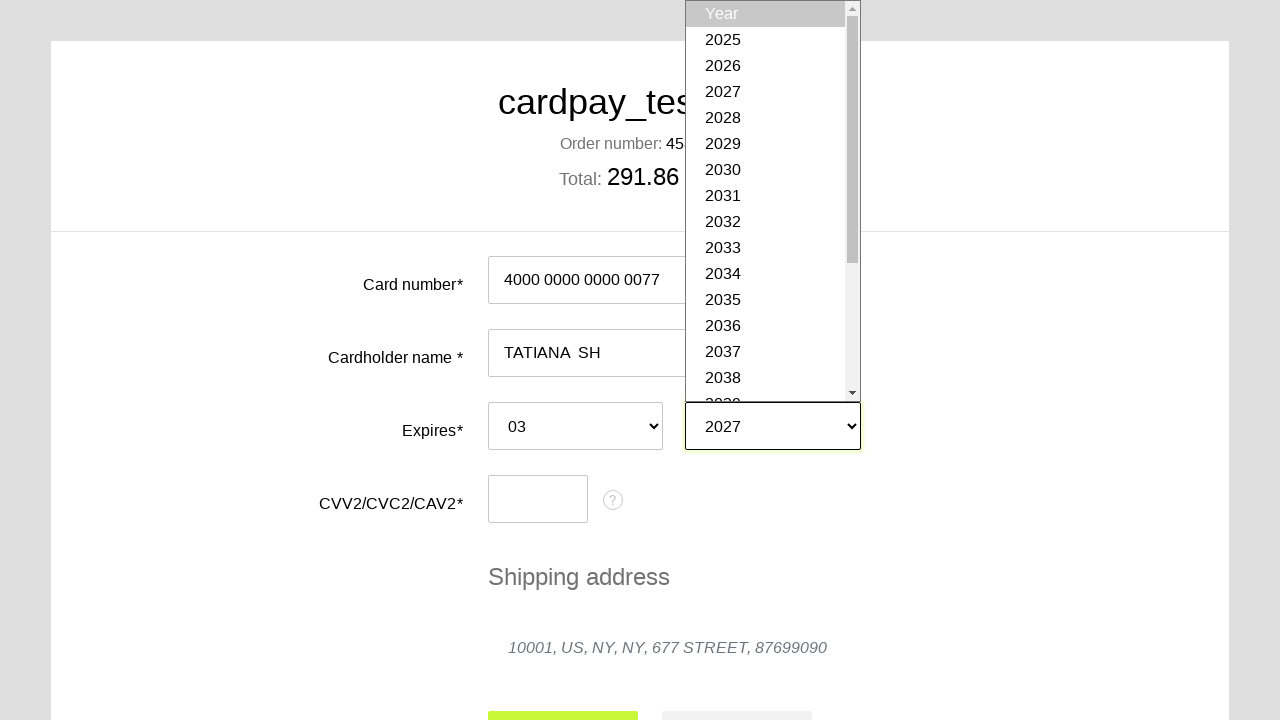

Clicked CVC code input field at (538, 499) on #input-card-cvc
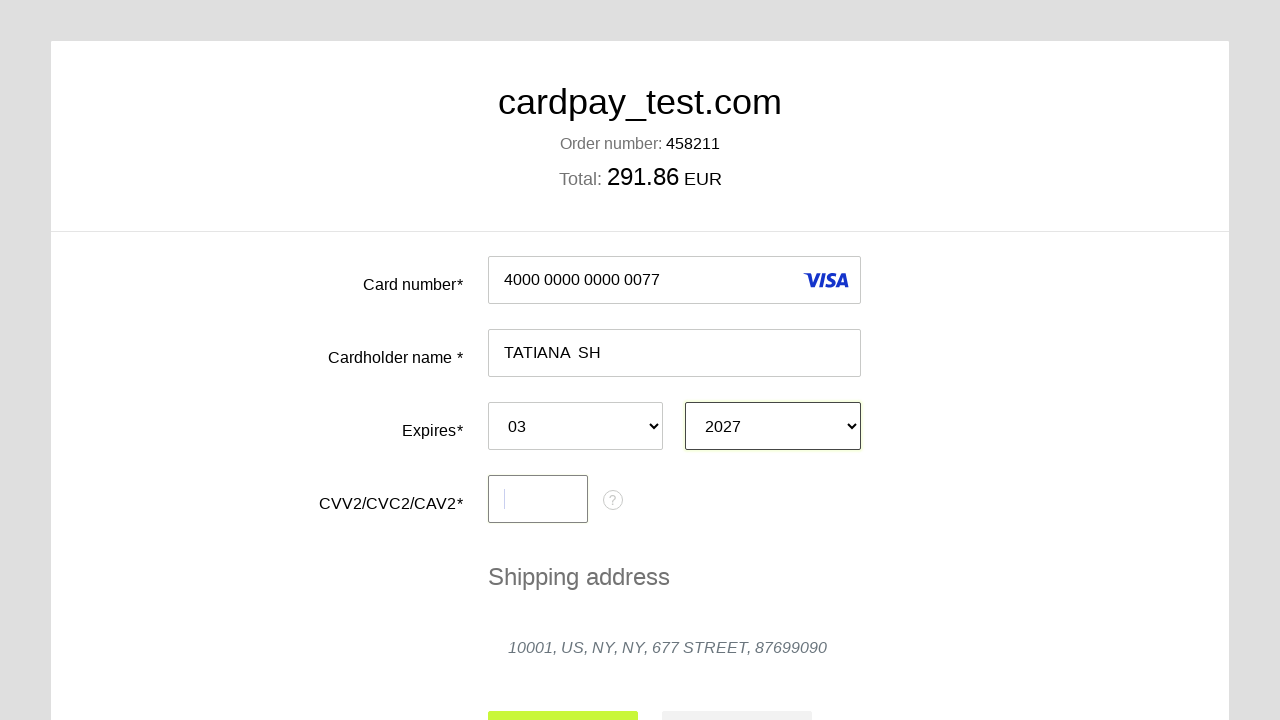

Filled CVC code field with '444' on #input-card-cvc
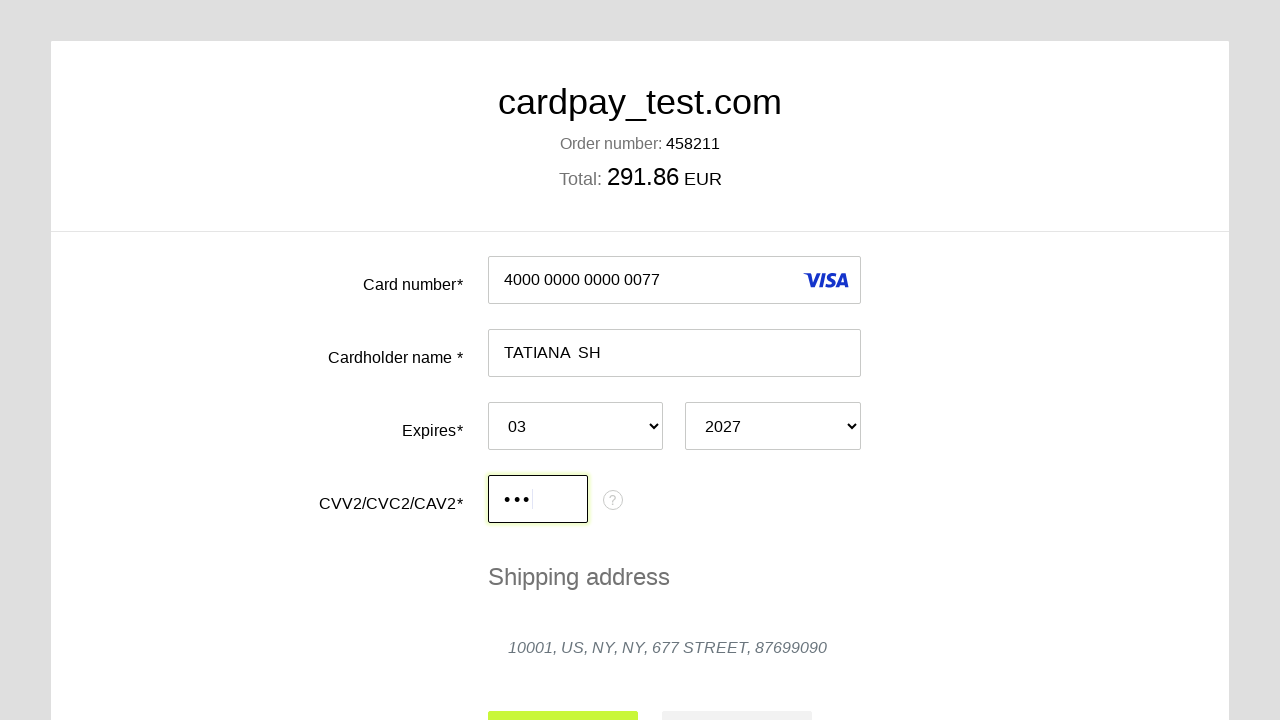

Clicked submit payment button at (563, 696) on #action-submit
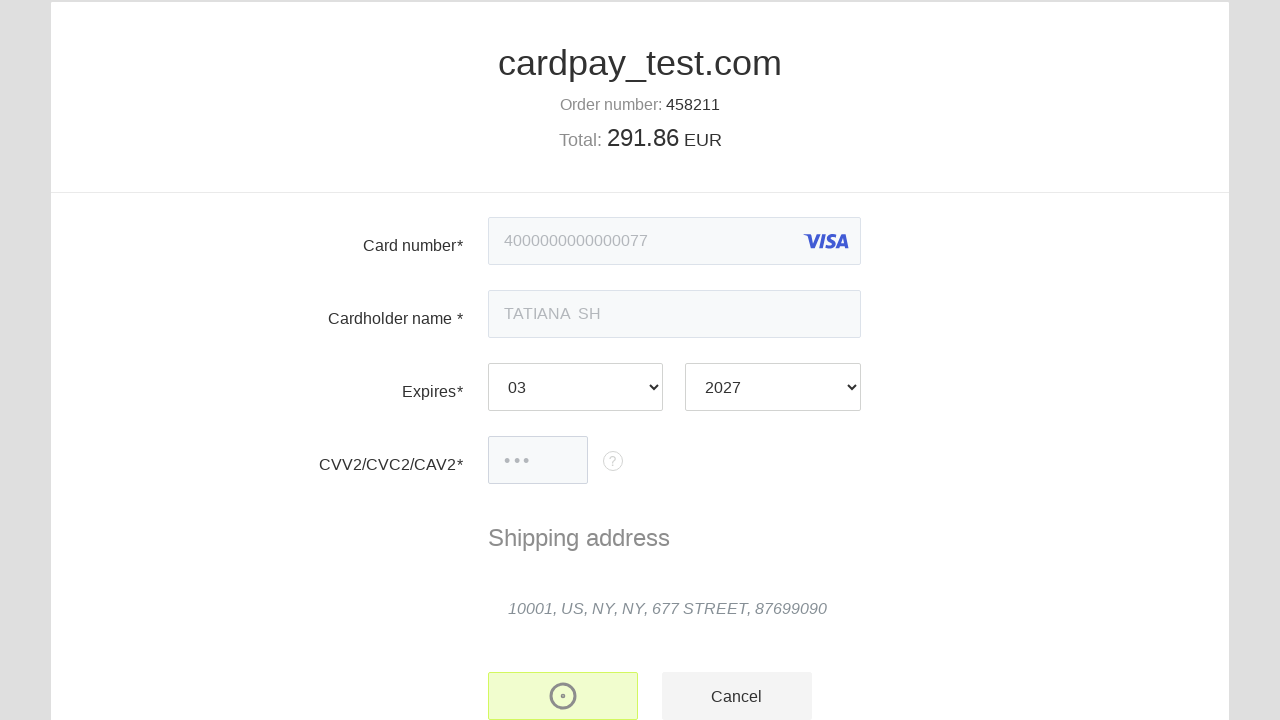

Auth code element loaded and visible
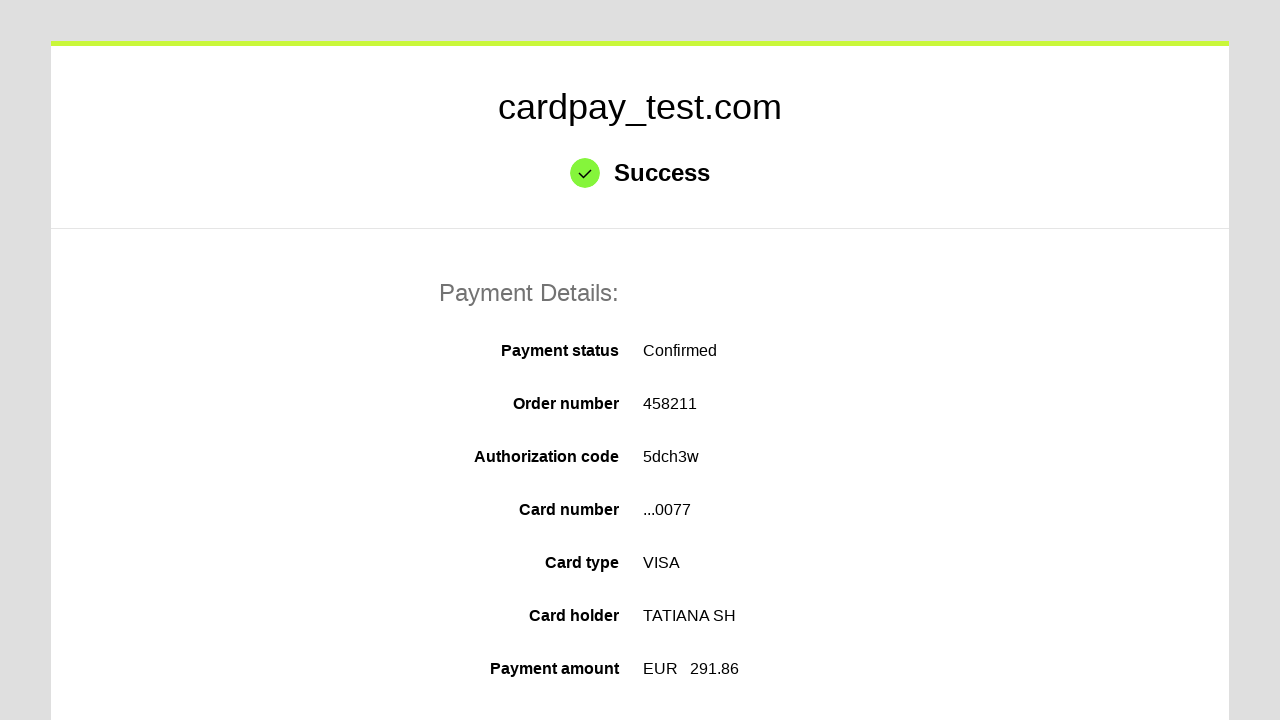

Clicked auth code element to verify payment result at (897, 457) on xpath=//div[@id='payment-item-authcode']/div[2]
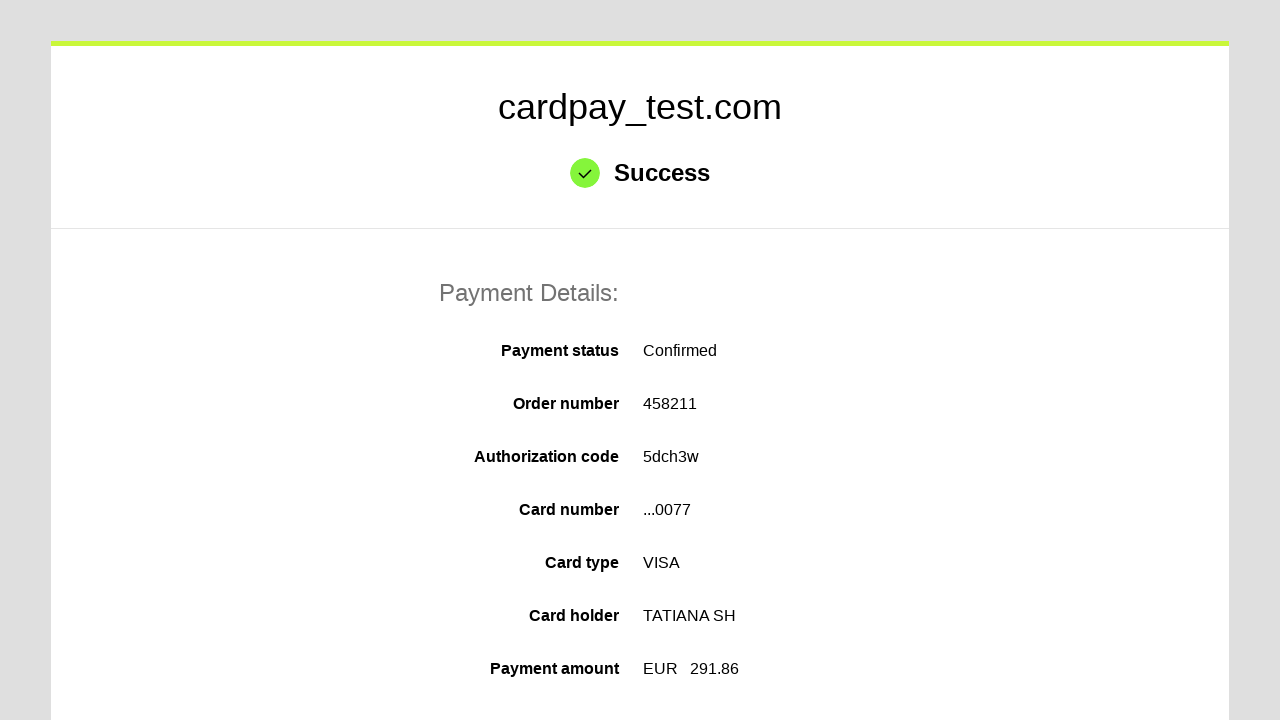

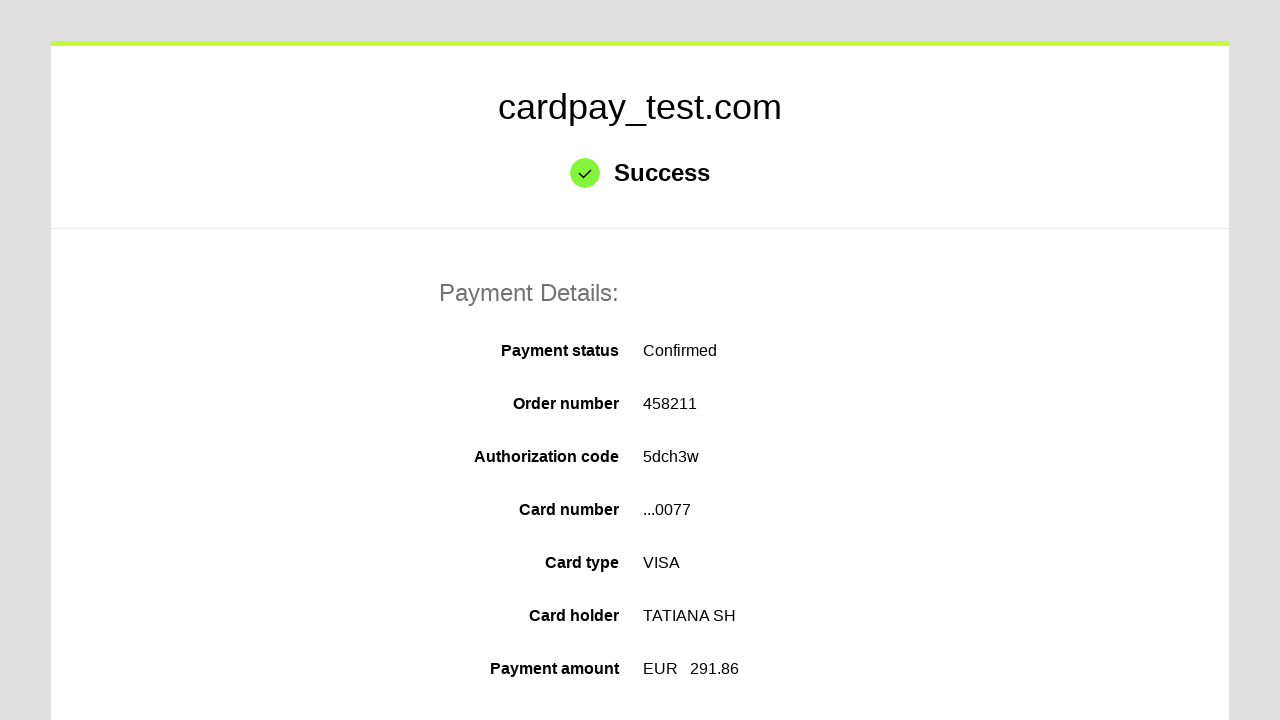